Verifies that clicking on the logo from the sign-in page redirects the user back to the main OpenWeatherMap homepage

Starting URL: https://home.openweathermap.org/users/sign_in

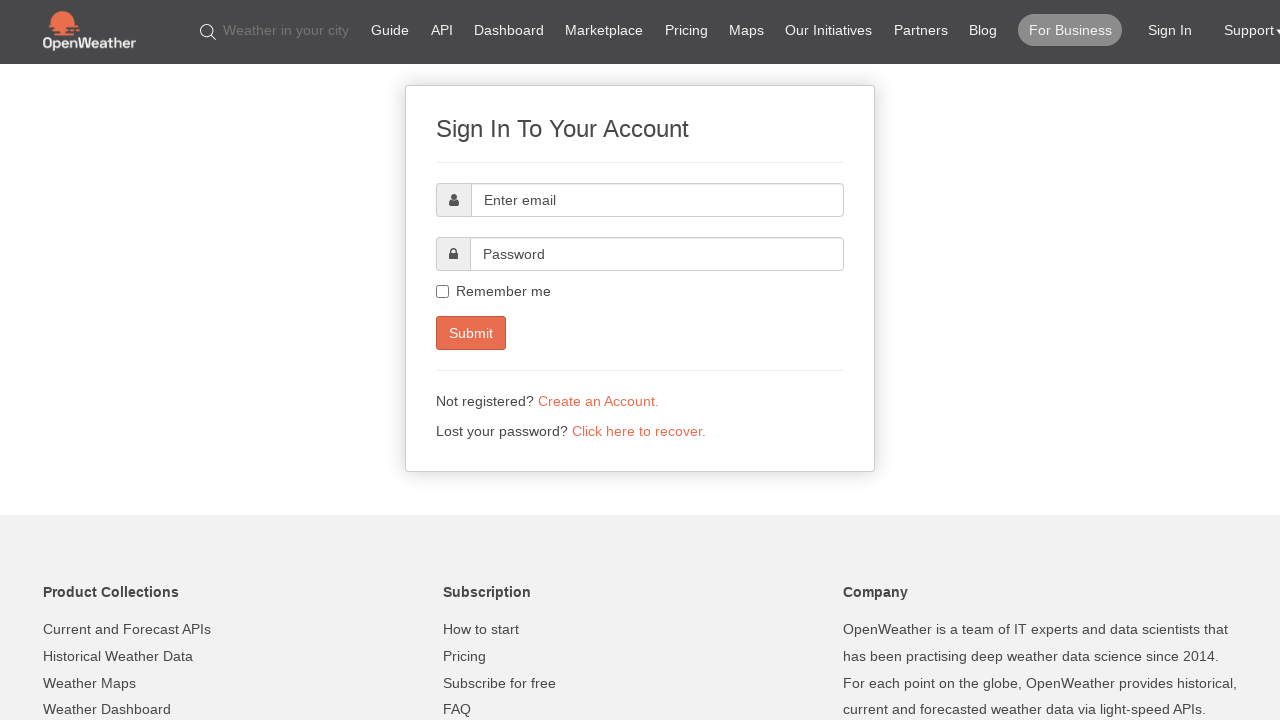

Clicked on the logo in the navigation bar at (89, 31) on #first-level-nav > li.logo > a > img
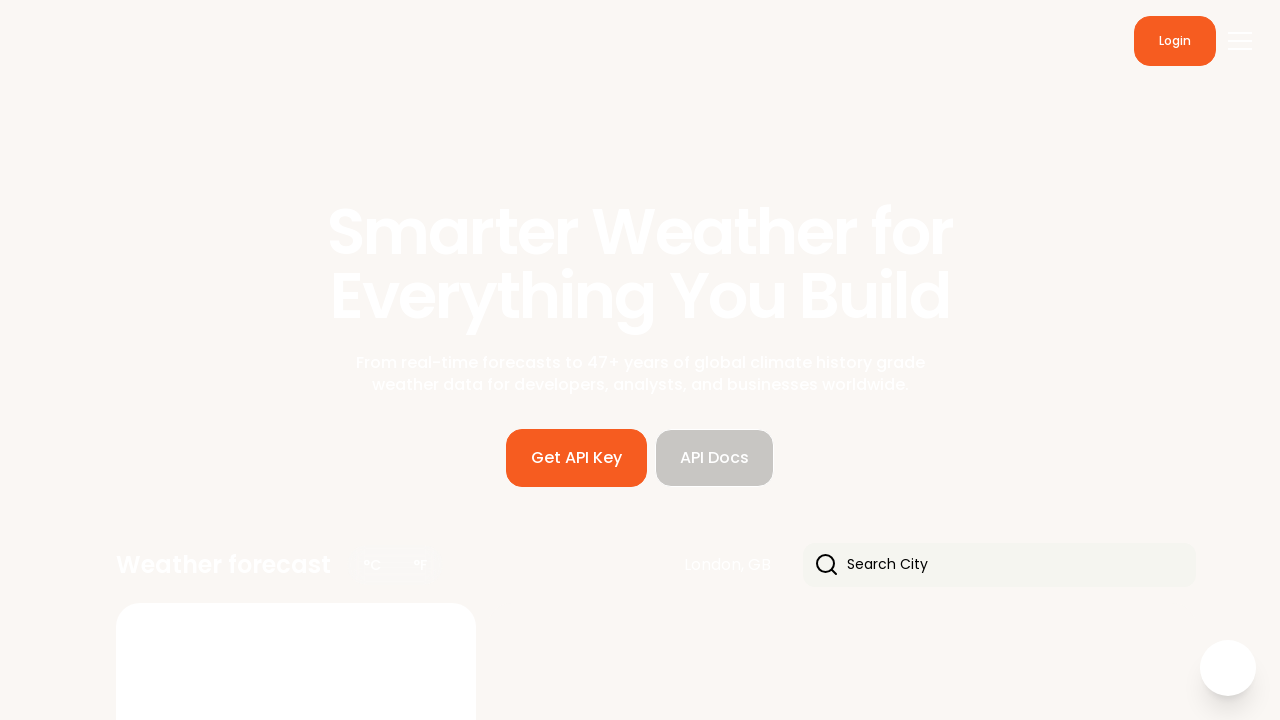

Successfully redirected to OpenWeatherMap homepage (https://openweathermap.org/)
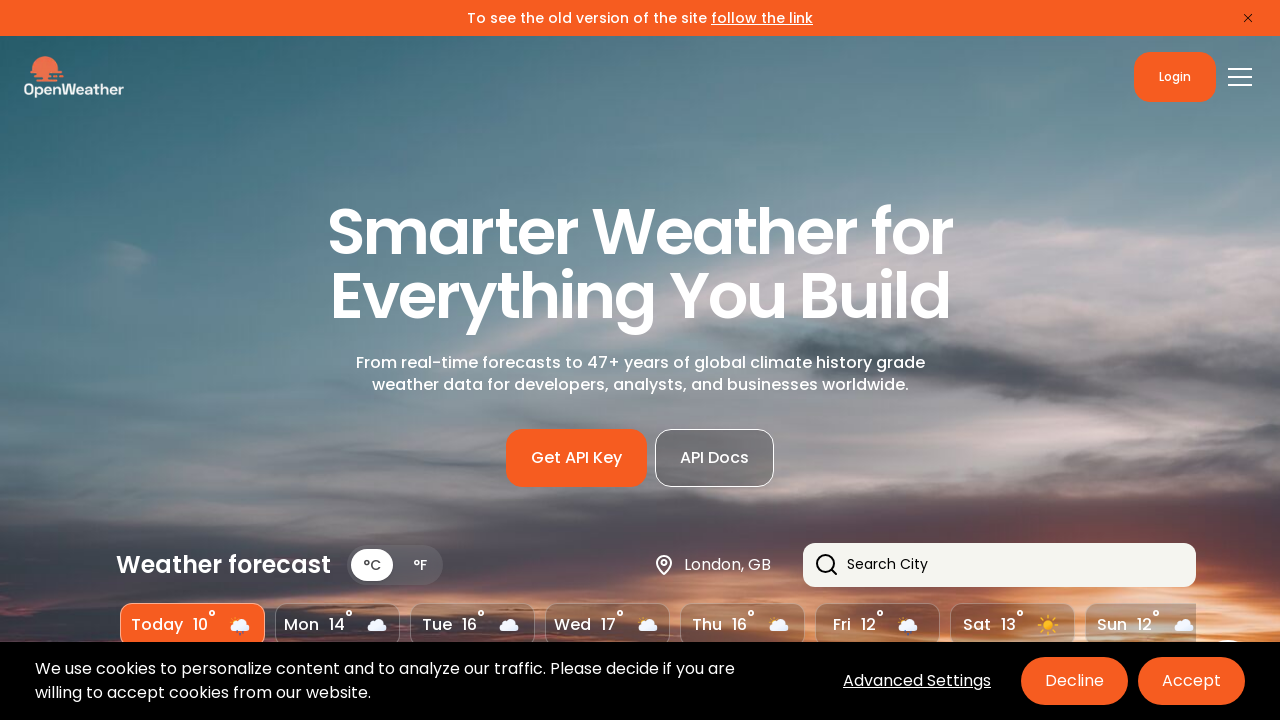

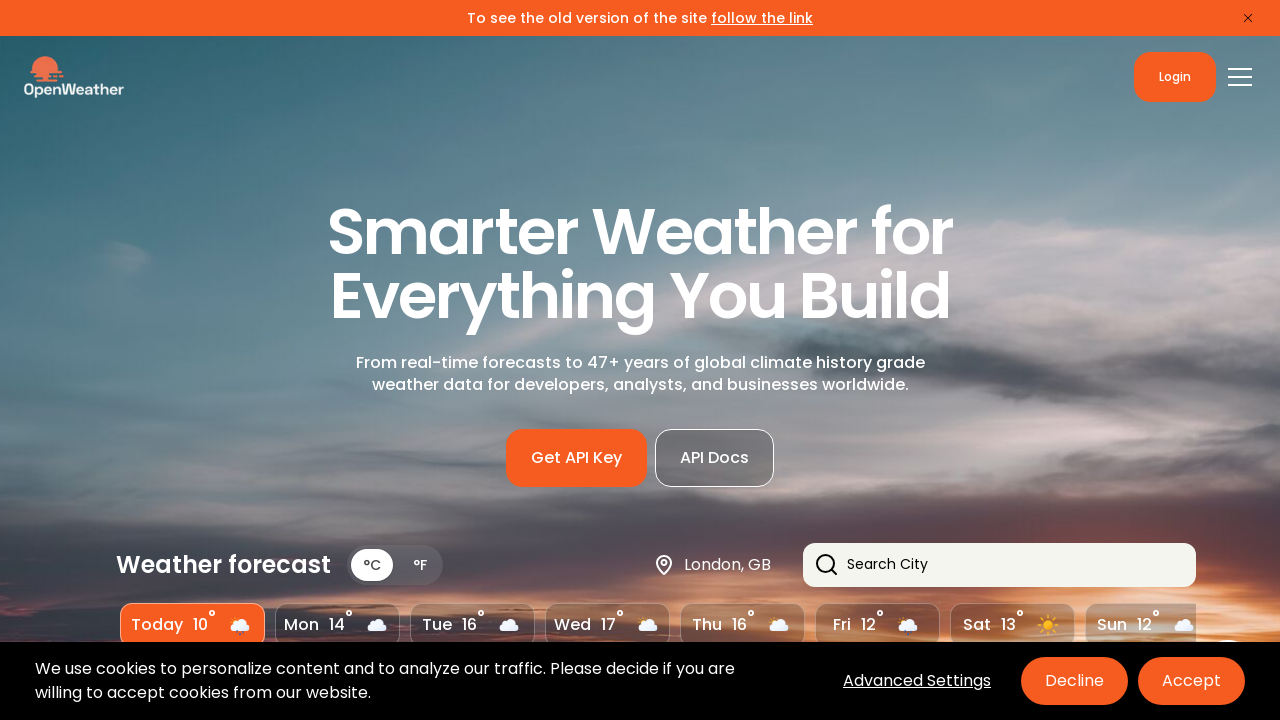